Tests link navigation by clicking on the Home link text

Starting URL: https://demoqa.com/links

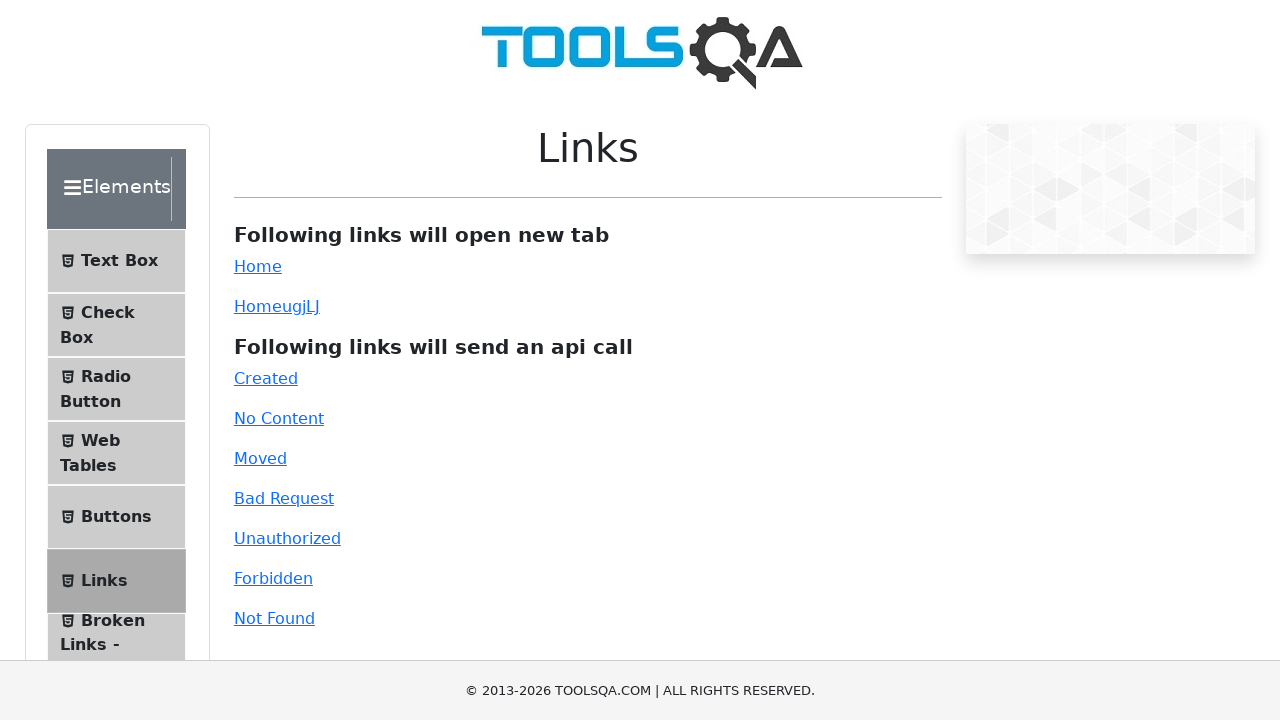

Clicked on the Home link text at (258, 266) on text=Home
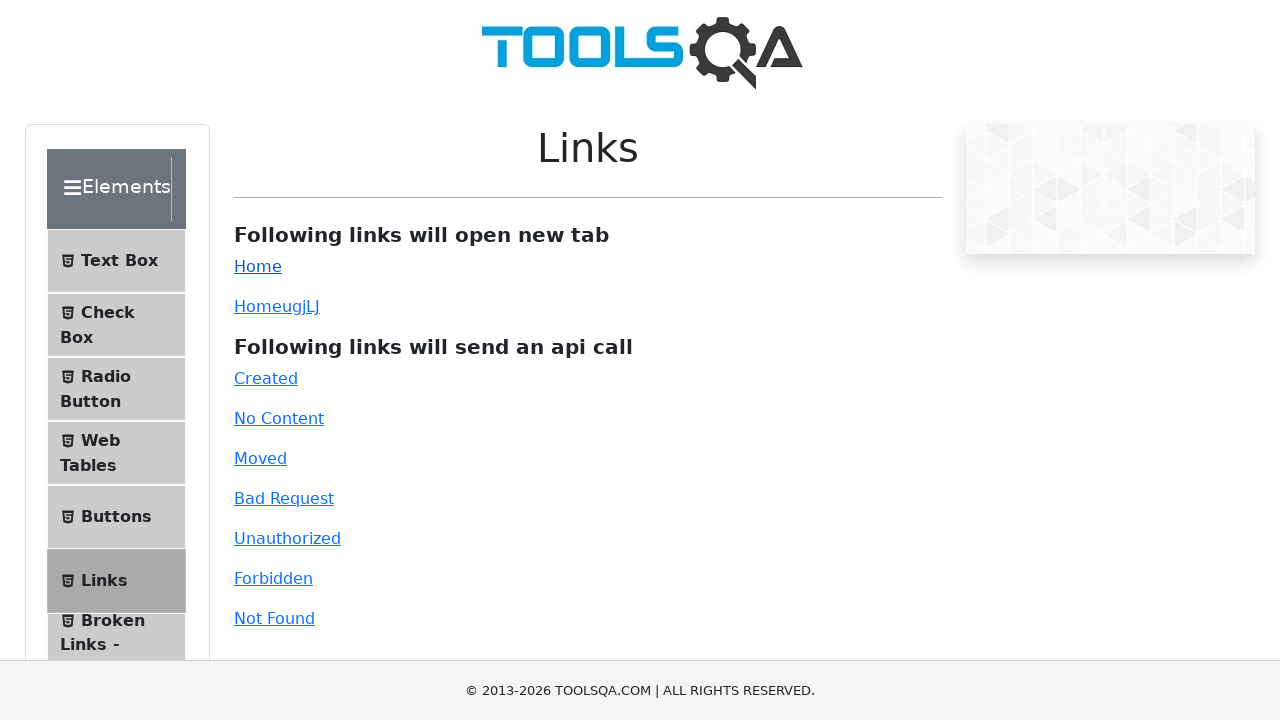

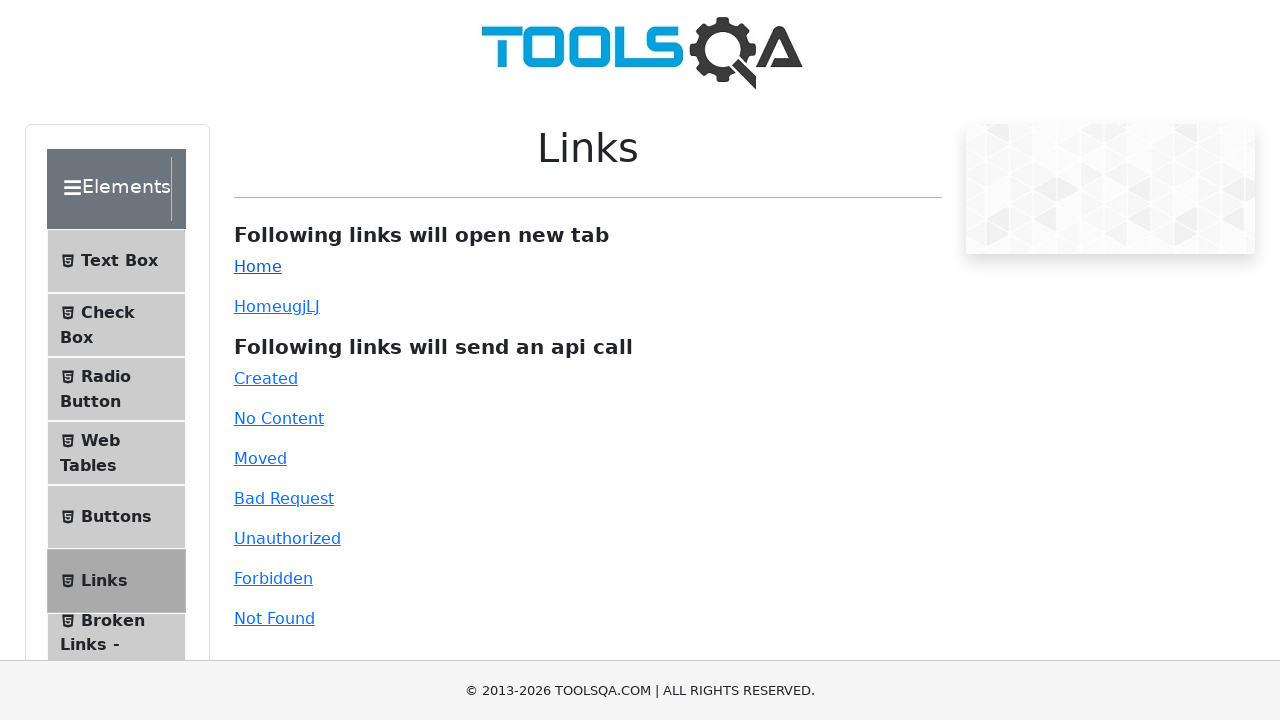